Tests that XPath works correctly on text elements with random IDs by verifying the text content remains consistent while the ID changes after page refresh.

Starting URL: https://demoqa.com

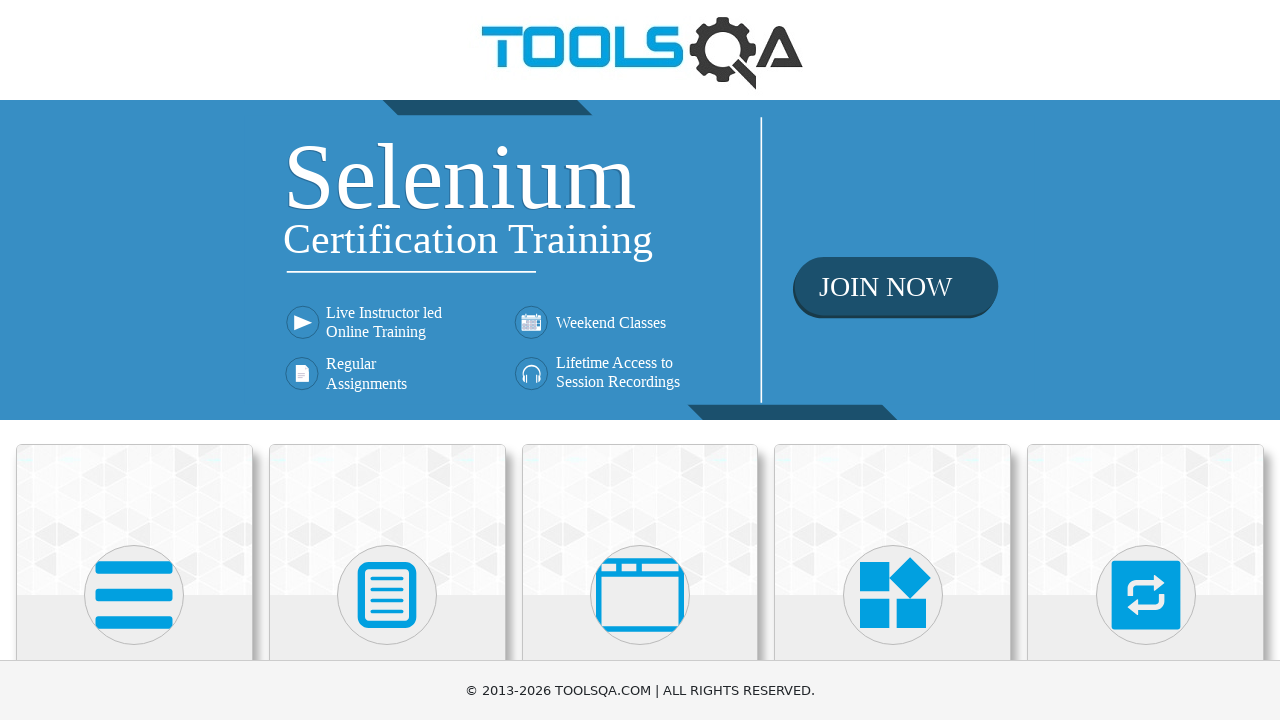

Clicked on Elements menu item at (134, 360) on text=Elements
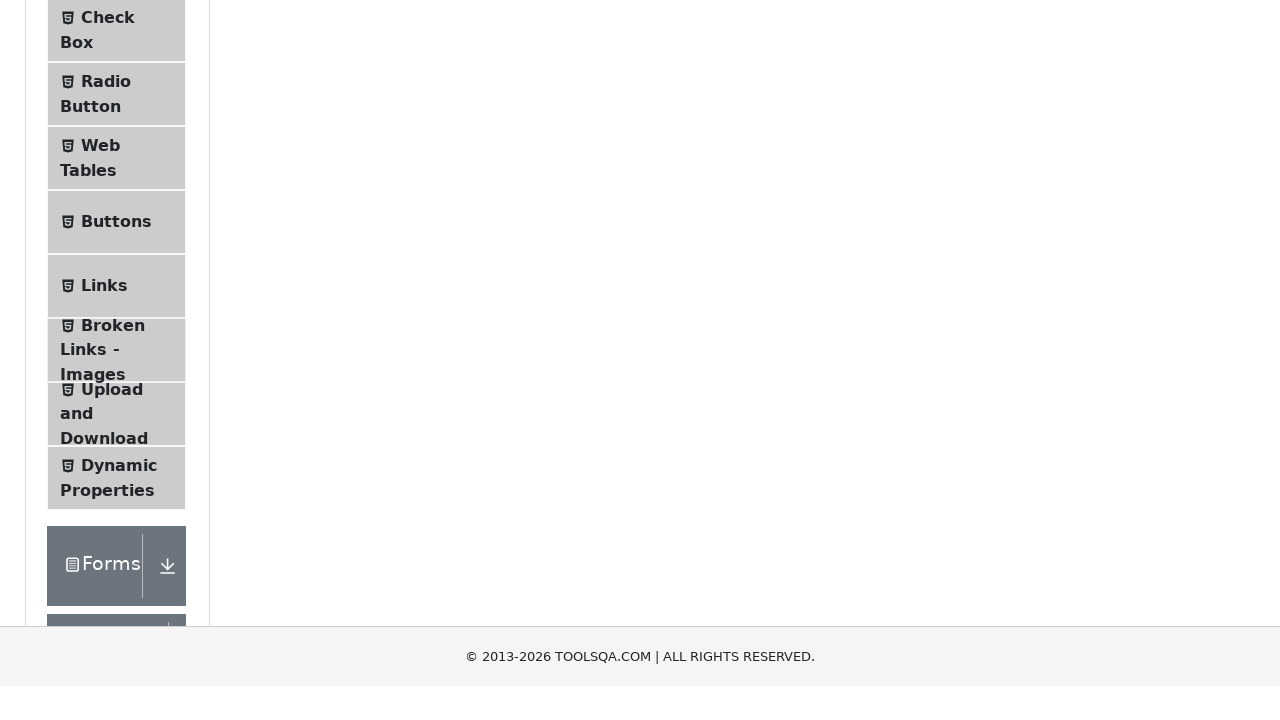

Clicked on Dynamic Properties menu item at (119, 110) on text=Dynamic Properties
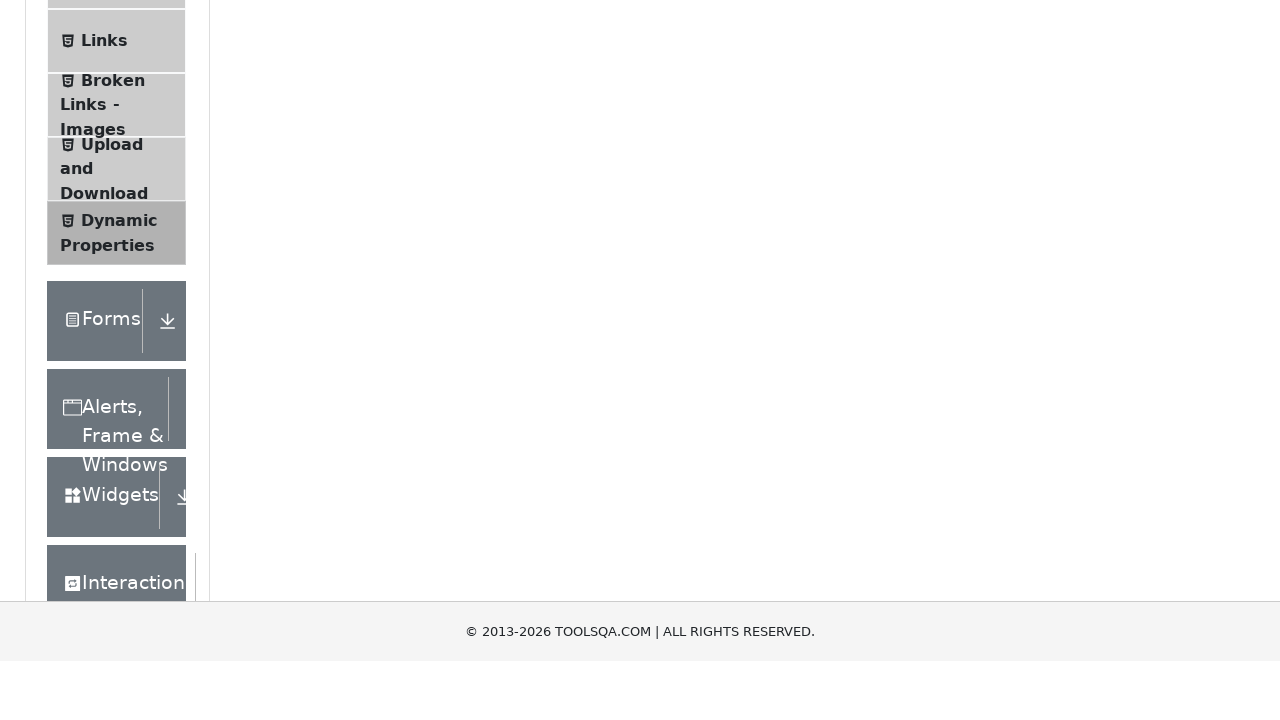

Located text element with random ID using XPath
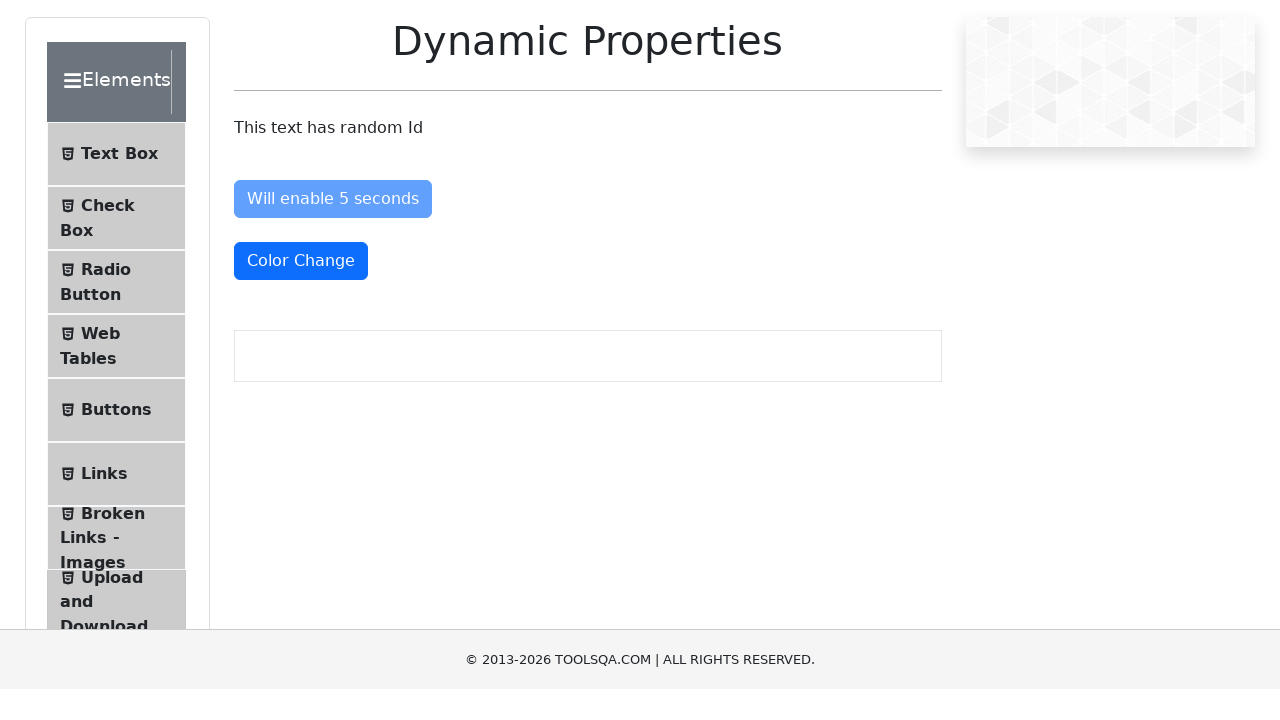

Waited for text element to load
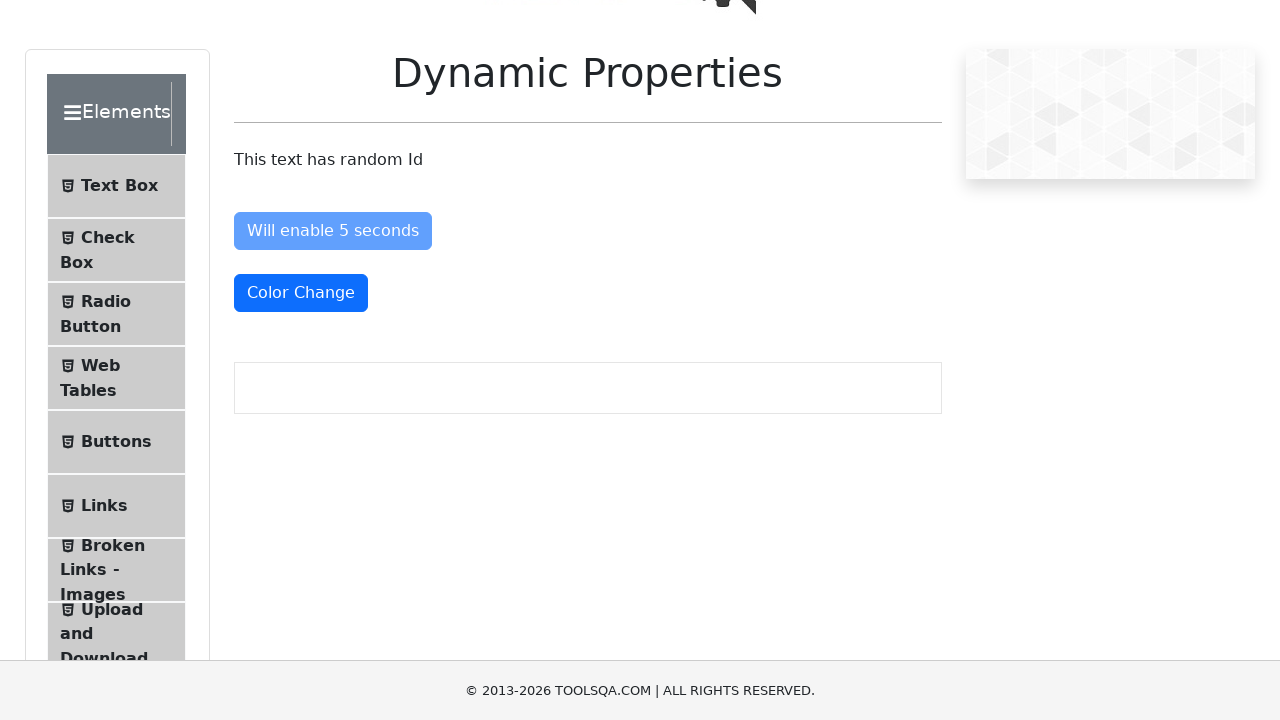

Retrieved text content: 'This text has random Id'
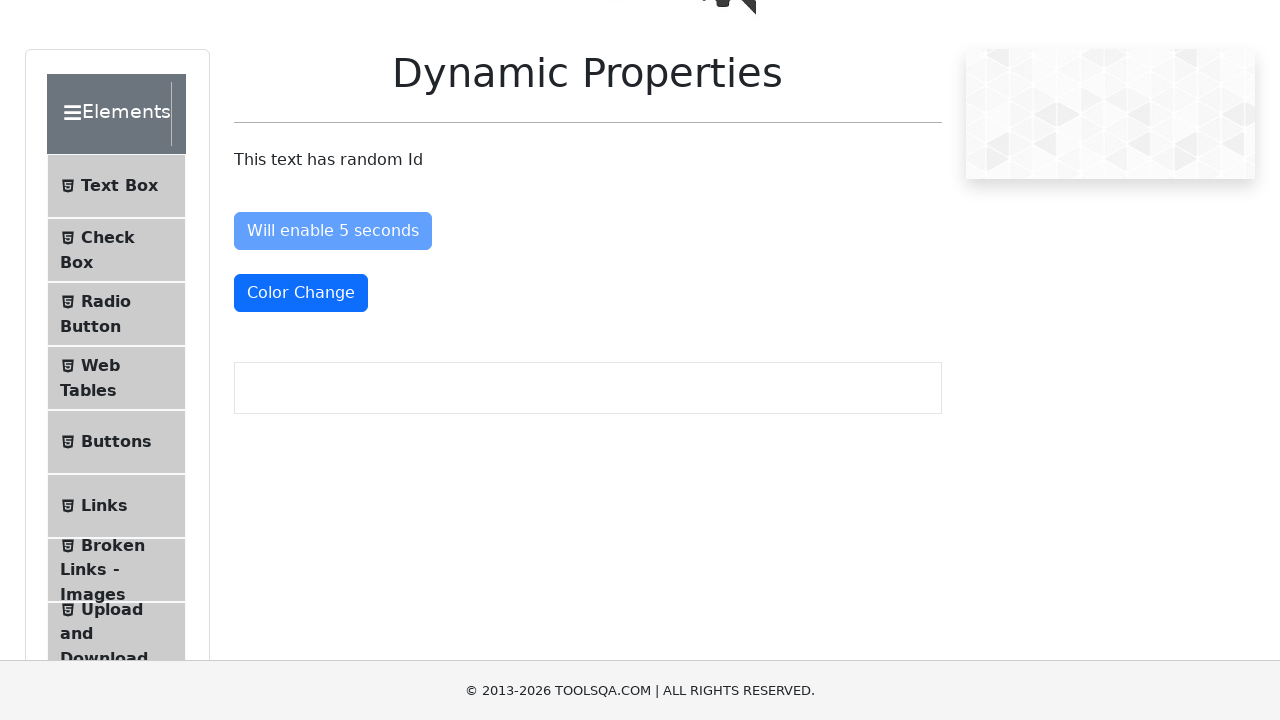

Retrieved first ID: 'a0vFN'
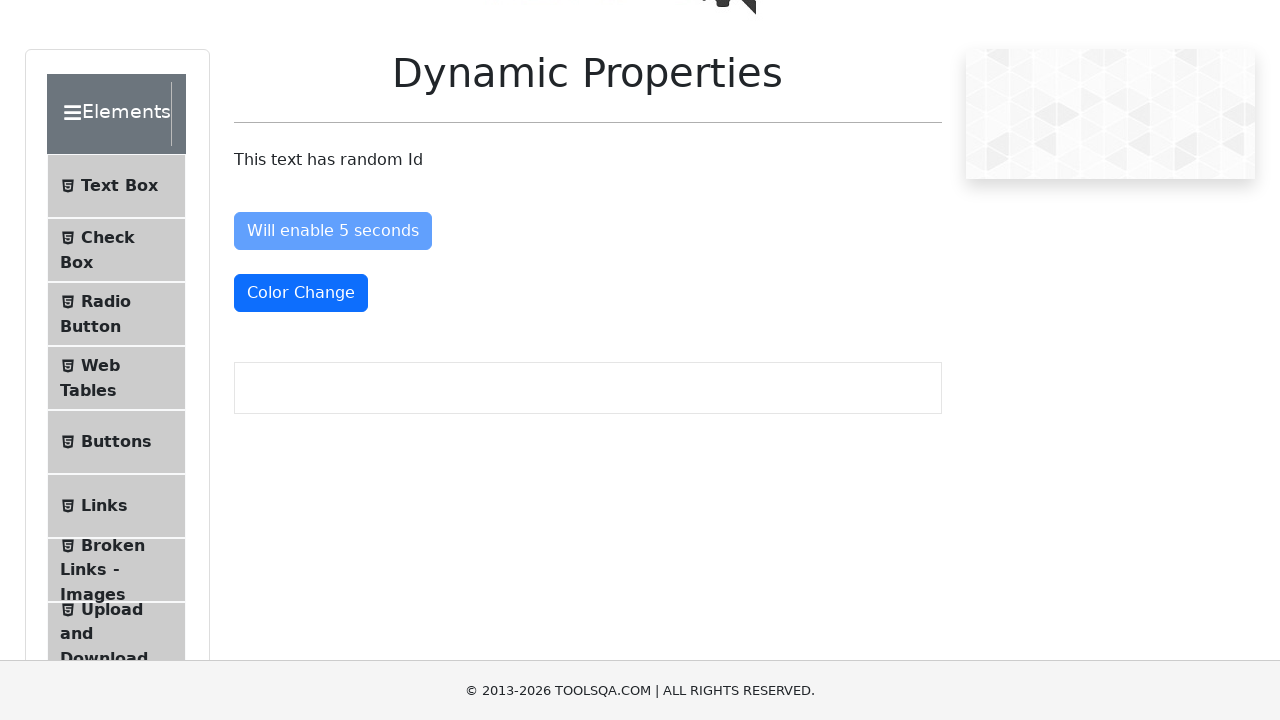

Reloaded the page
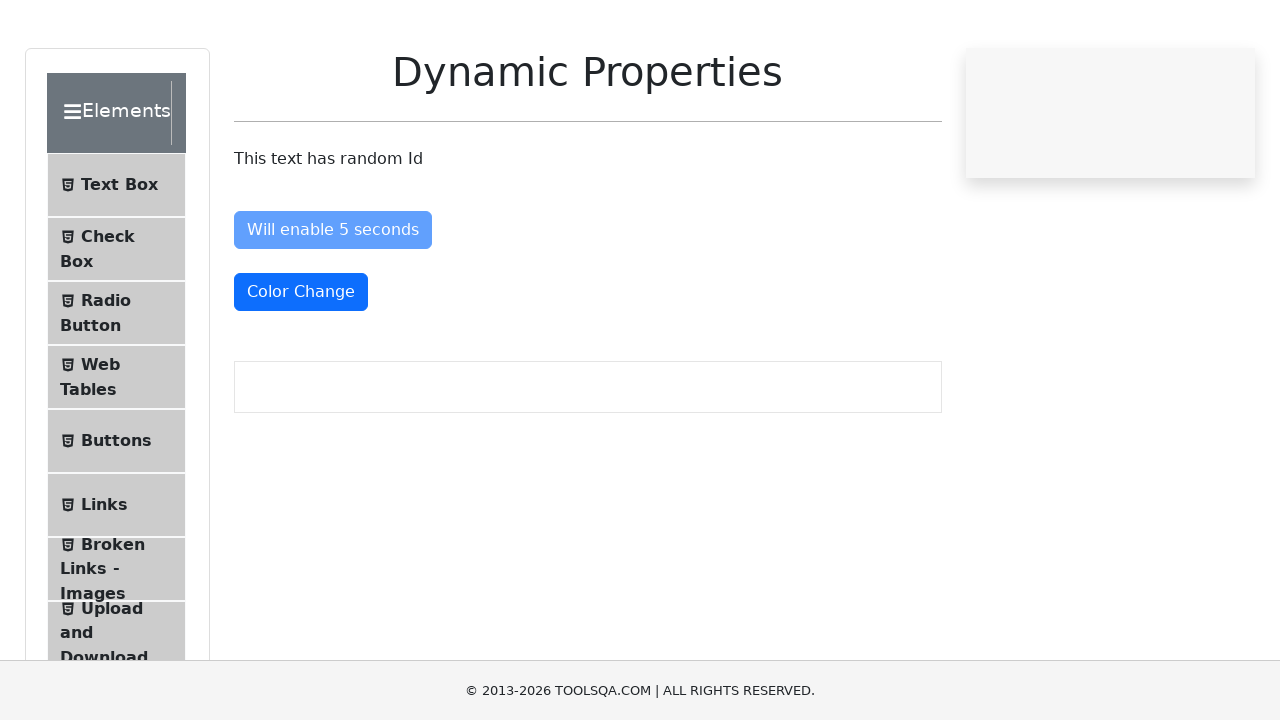

Waited for text element to load after page refresh
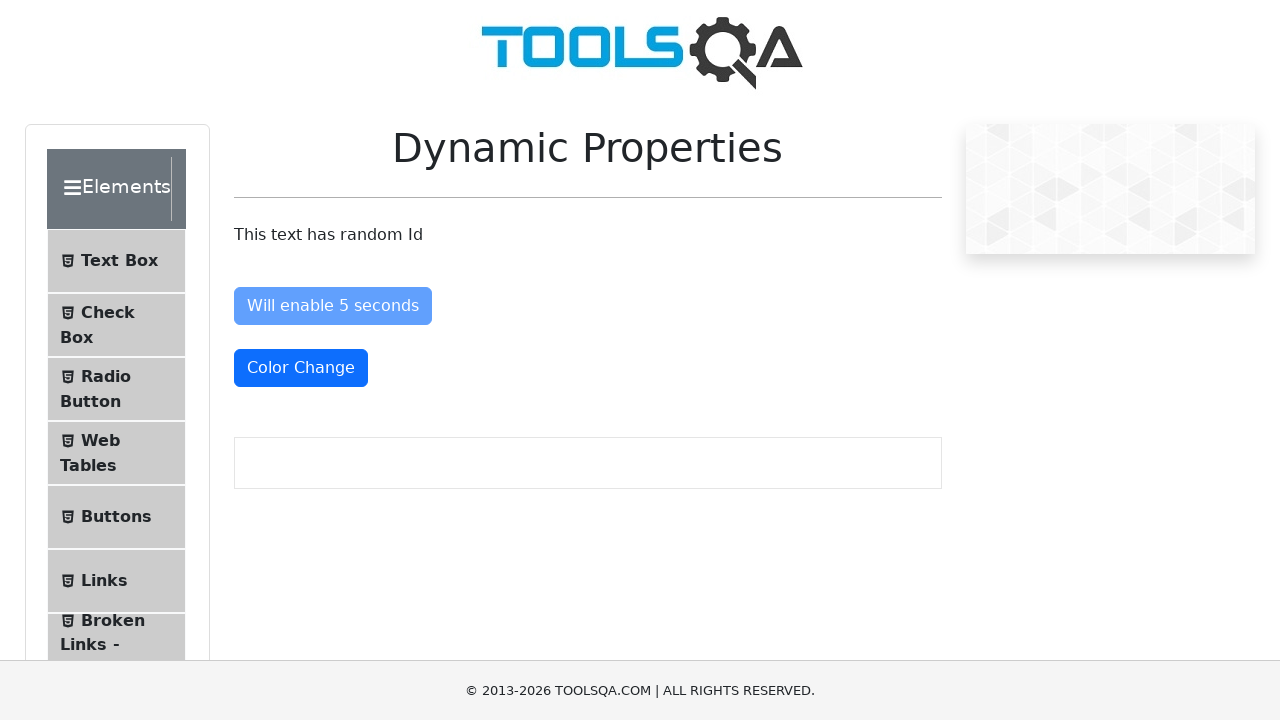

Retrieved second ID after refresh: '57wys'
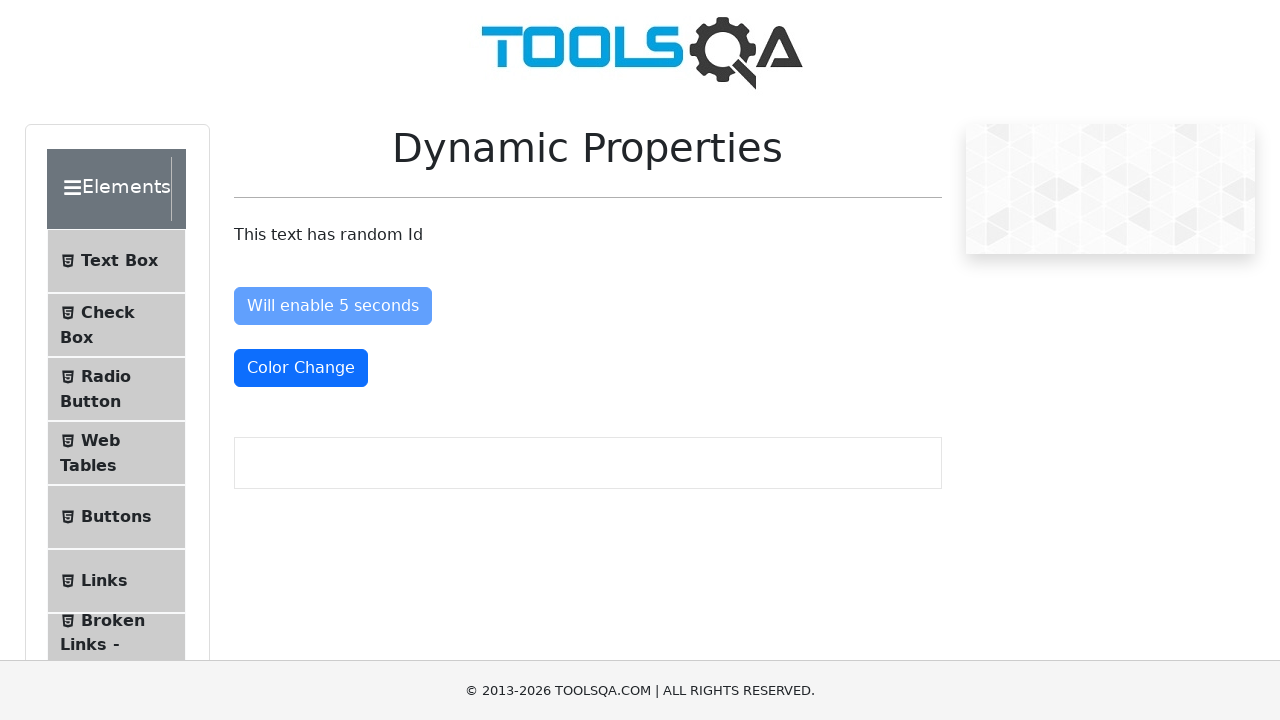

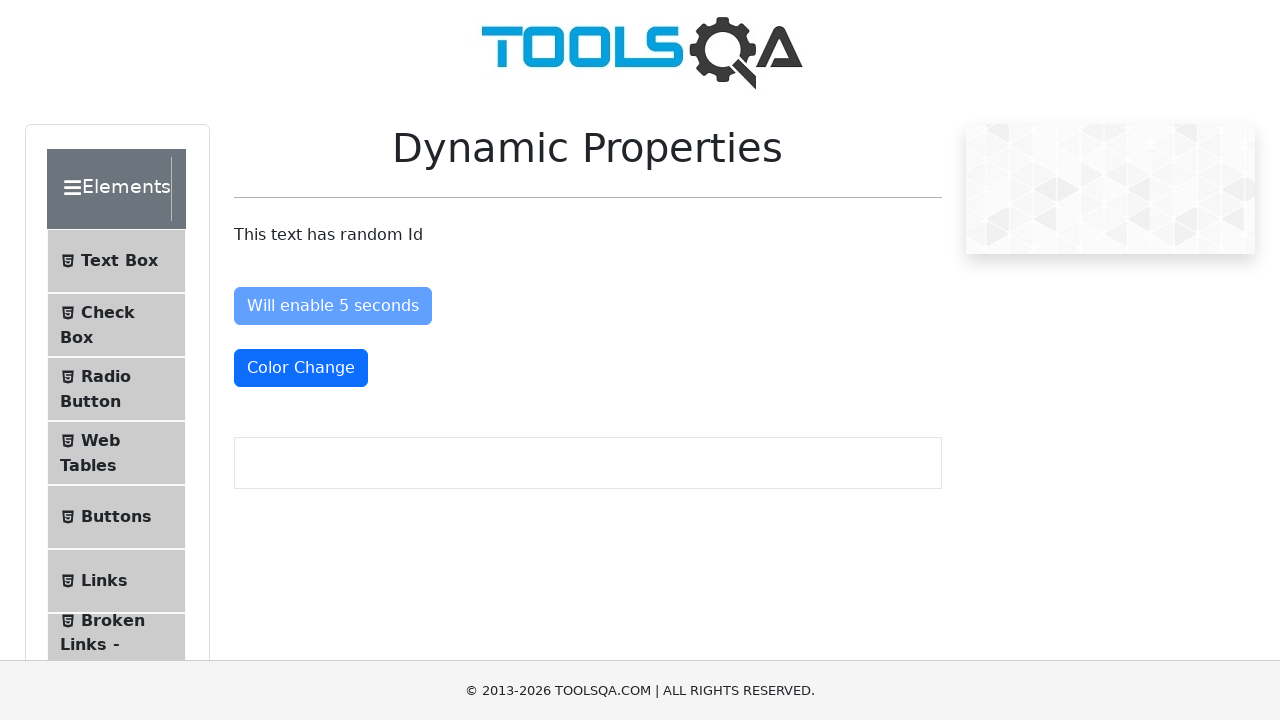